Tests file upload functionality by uploading a test file and verifying the upload was successful by checking the result message

Starting URL: http://the-internet.herokuapp.com/upload

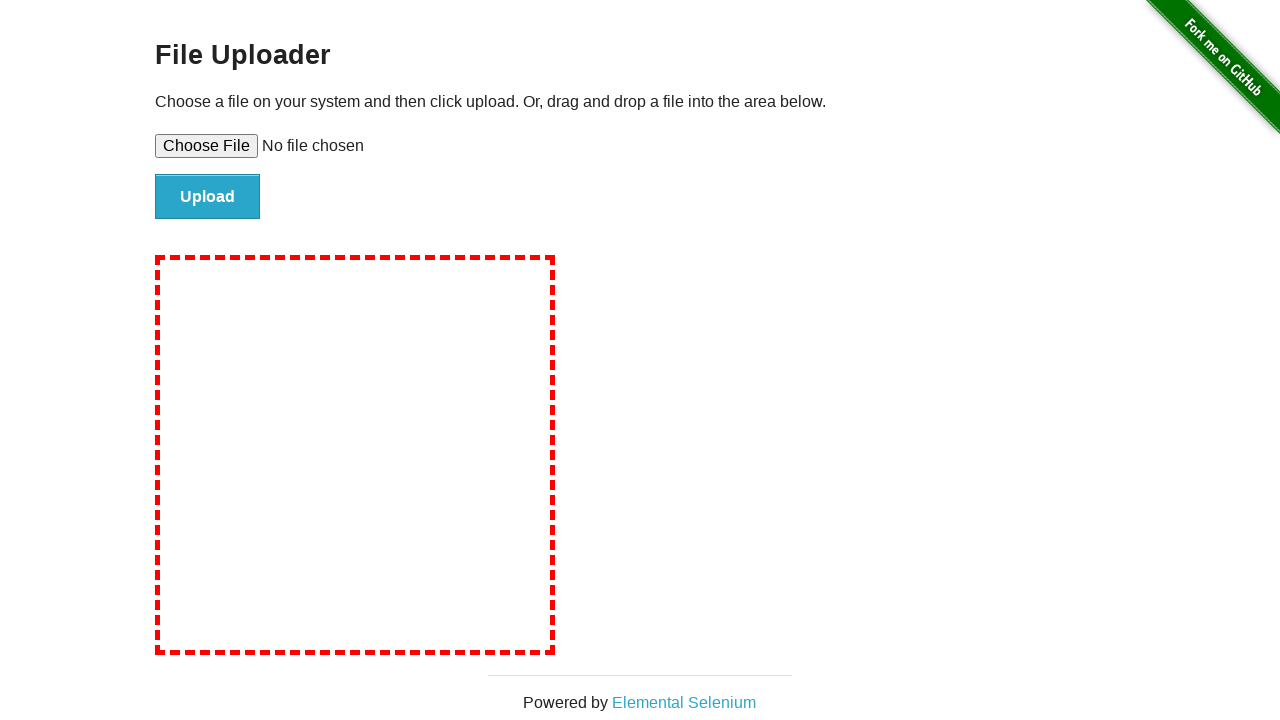

Created temporary test file for upload
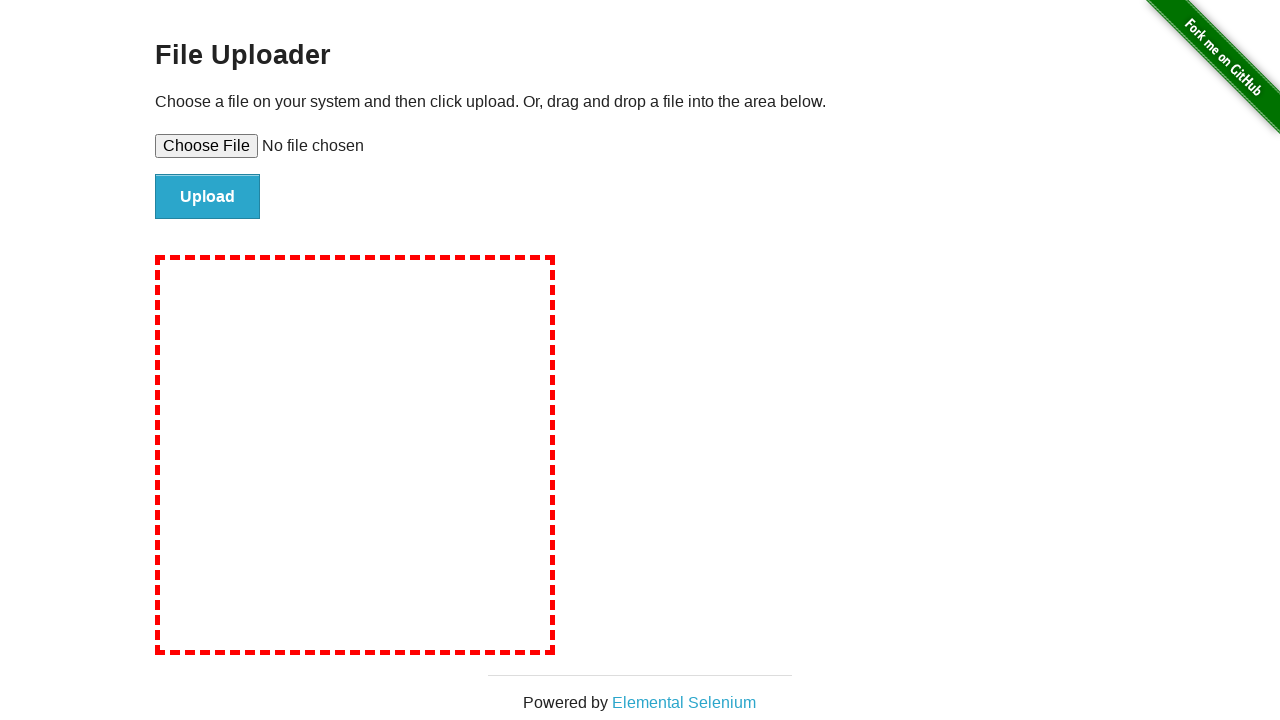

Set input file to upload test file
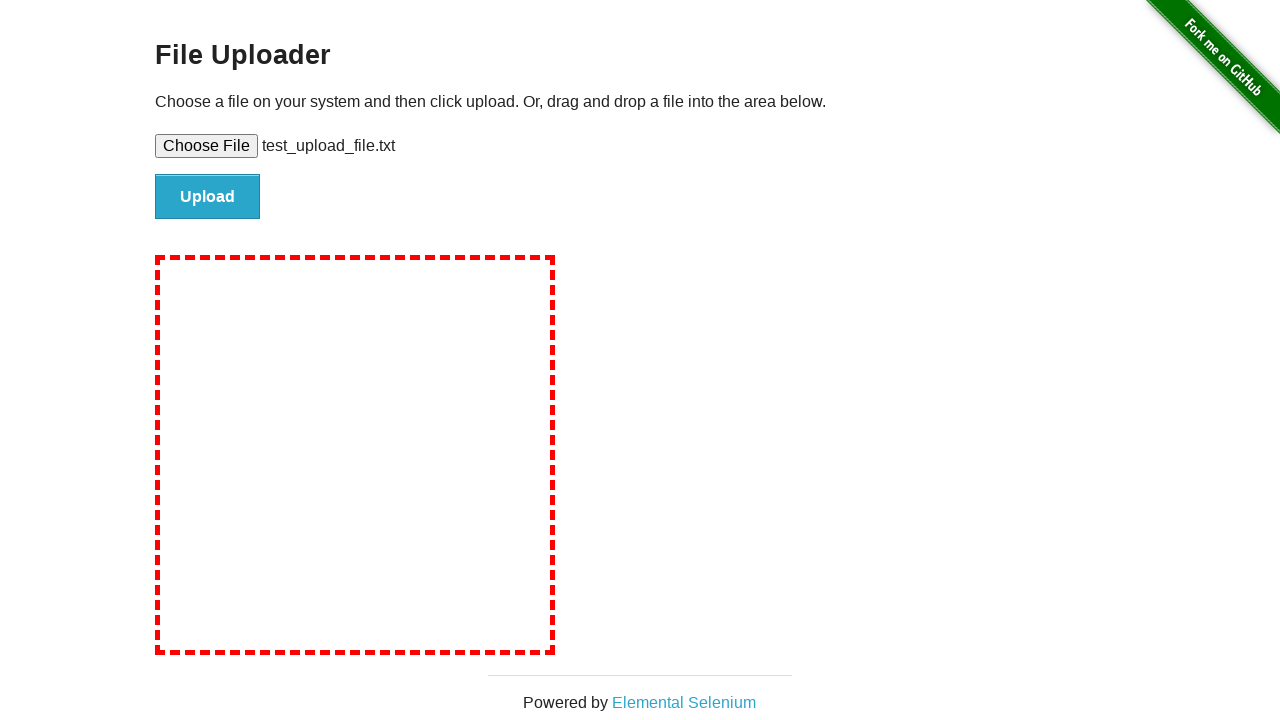

Clicked file submit button to upload at (208, 197) on input#file-submit
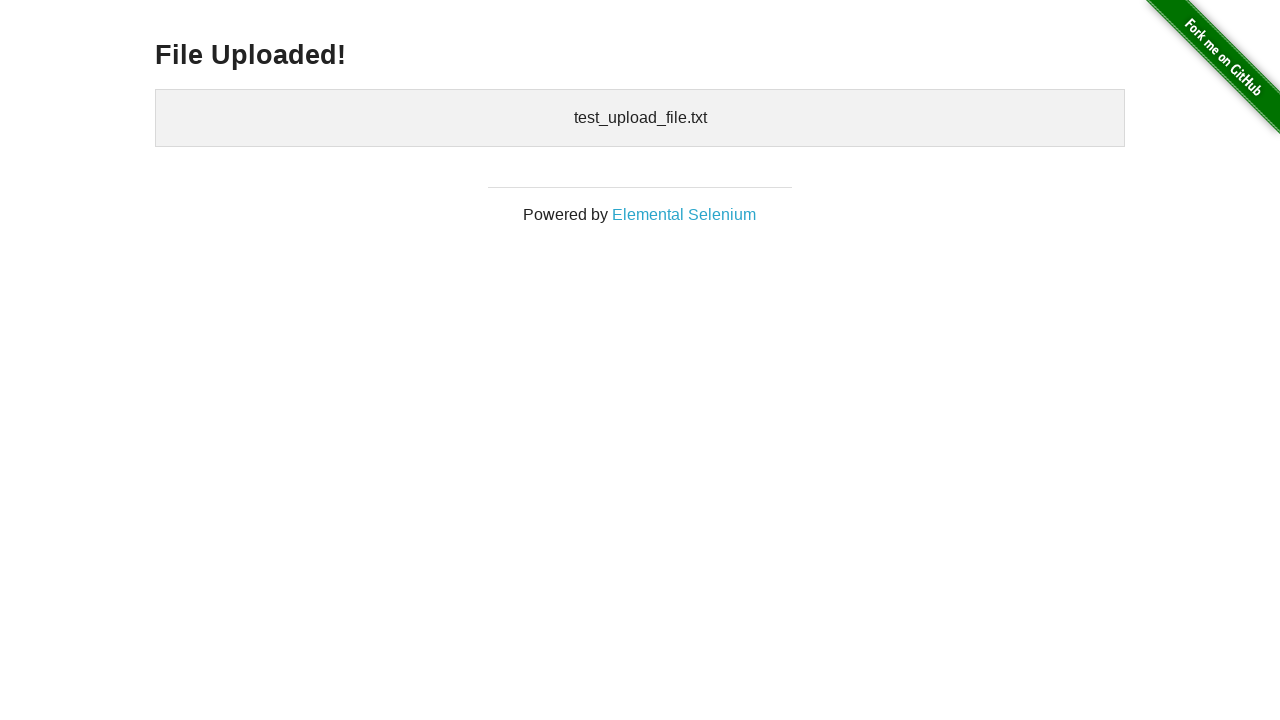

Upload result message appeared
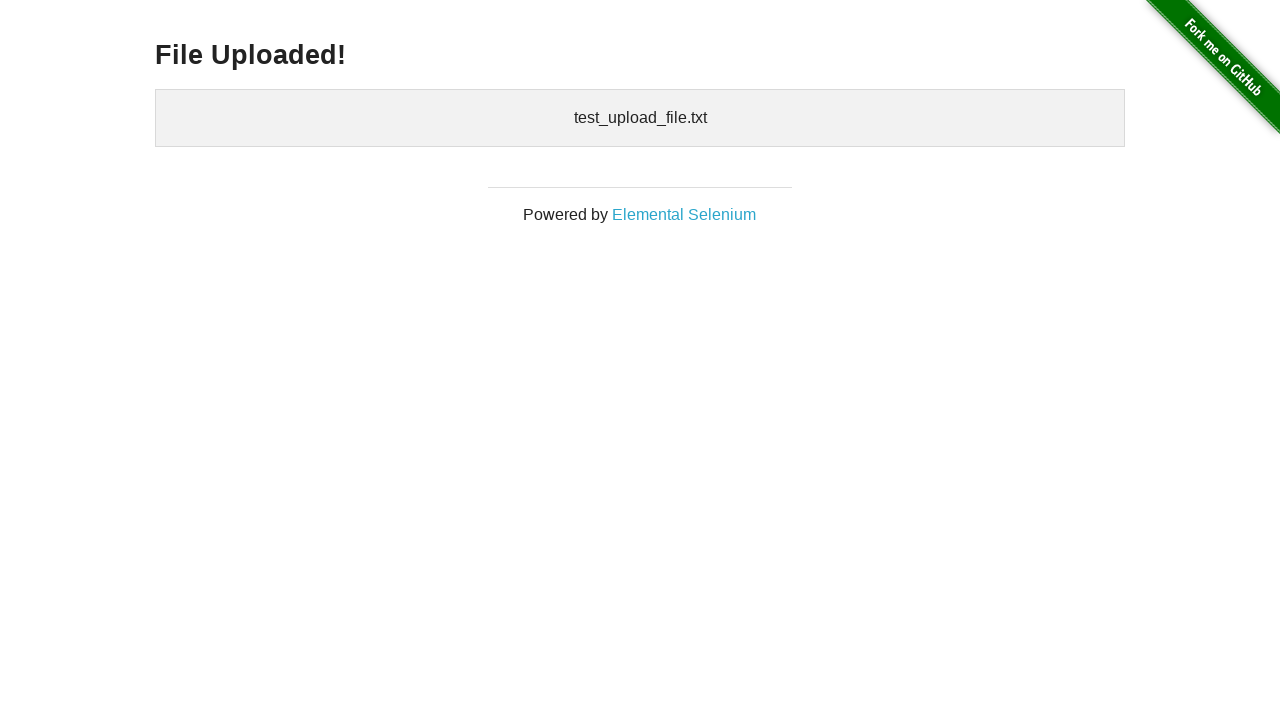

Cleaned up temporary test file
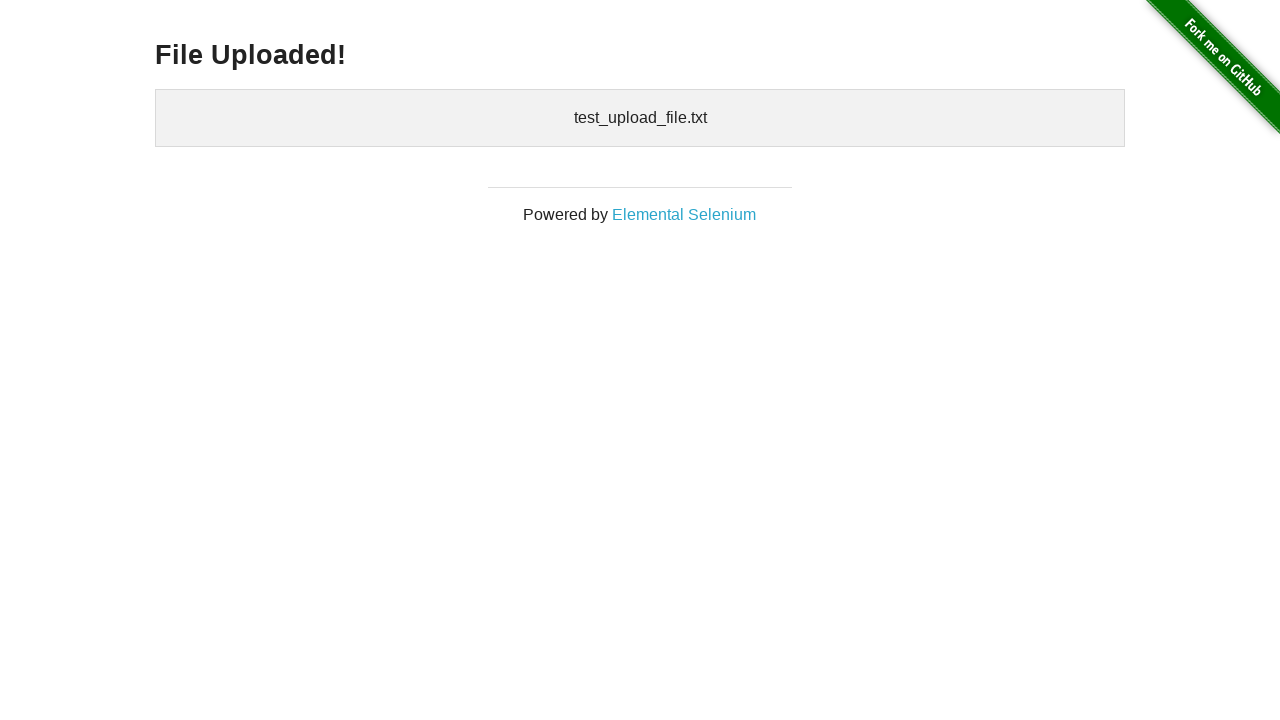

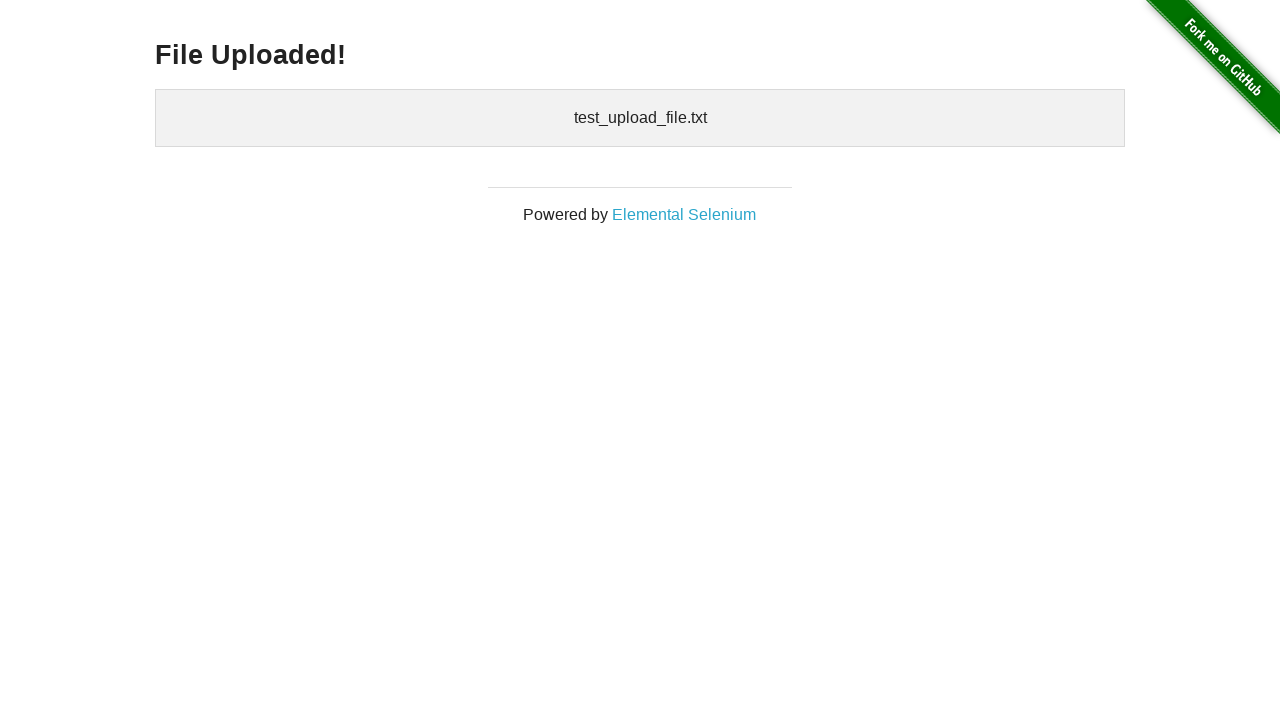